Navigates to the Demoblaze e-commerce demo site and waits for the page to load with product listings visible.

Starting URL: https://www.demoblaze.com/

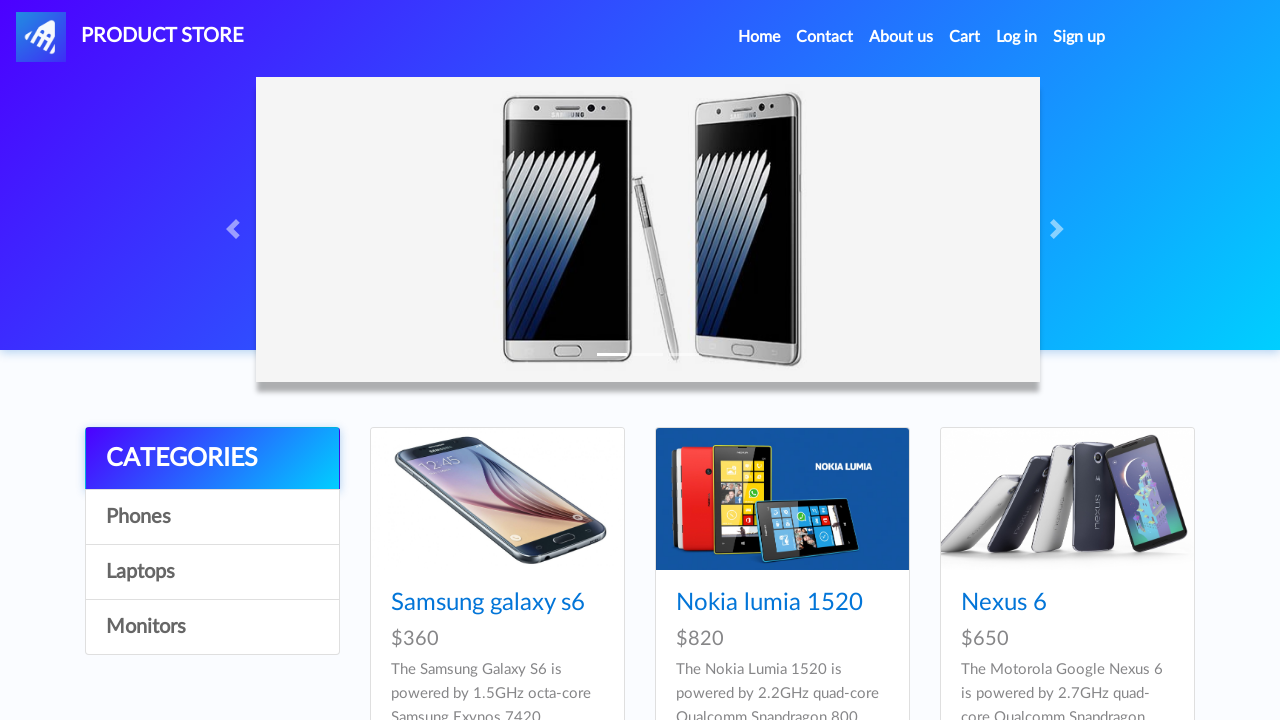

Navigated to Demoblaze e-commerce demo site
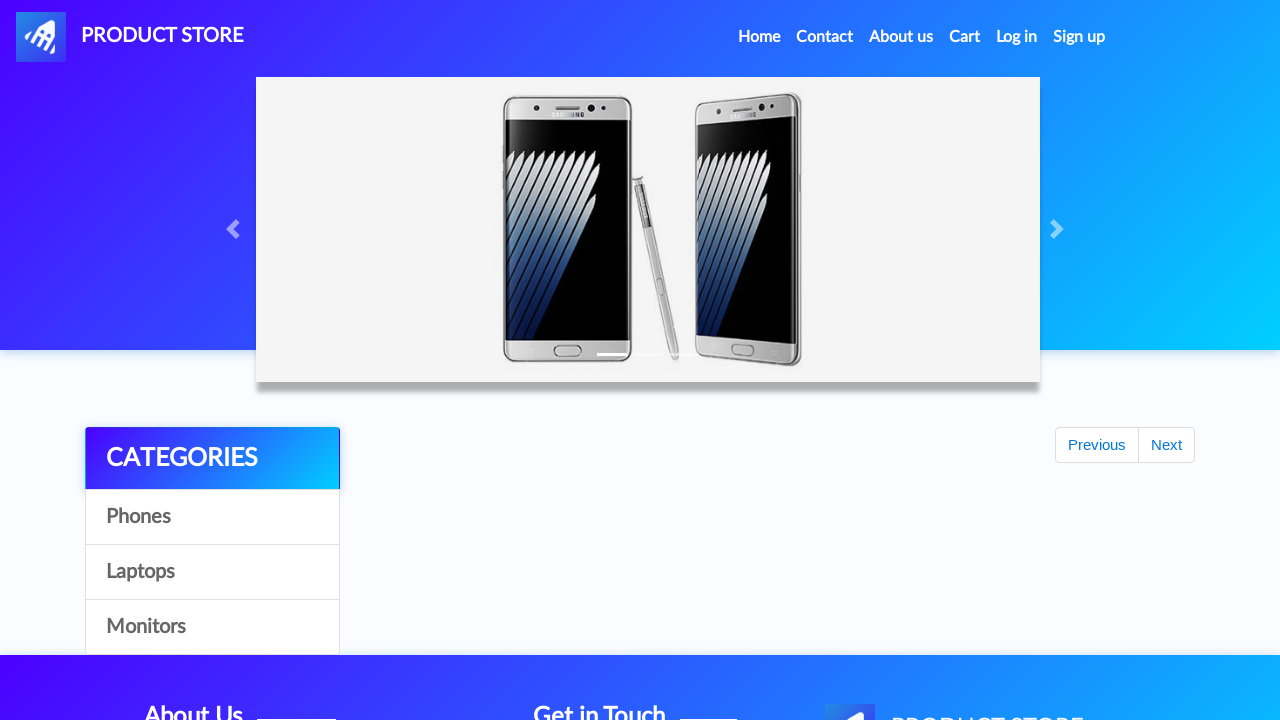

Product listings loaded and visible on the homepage
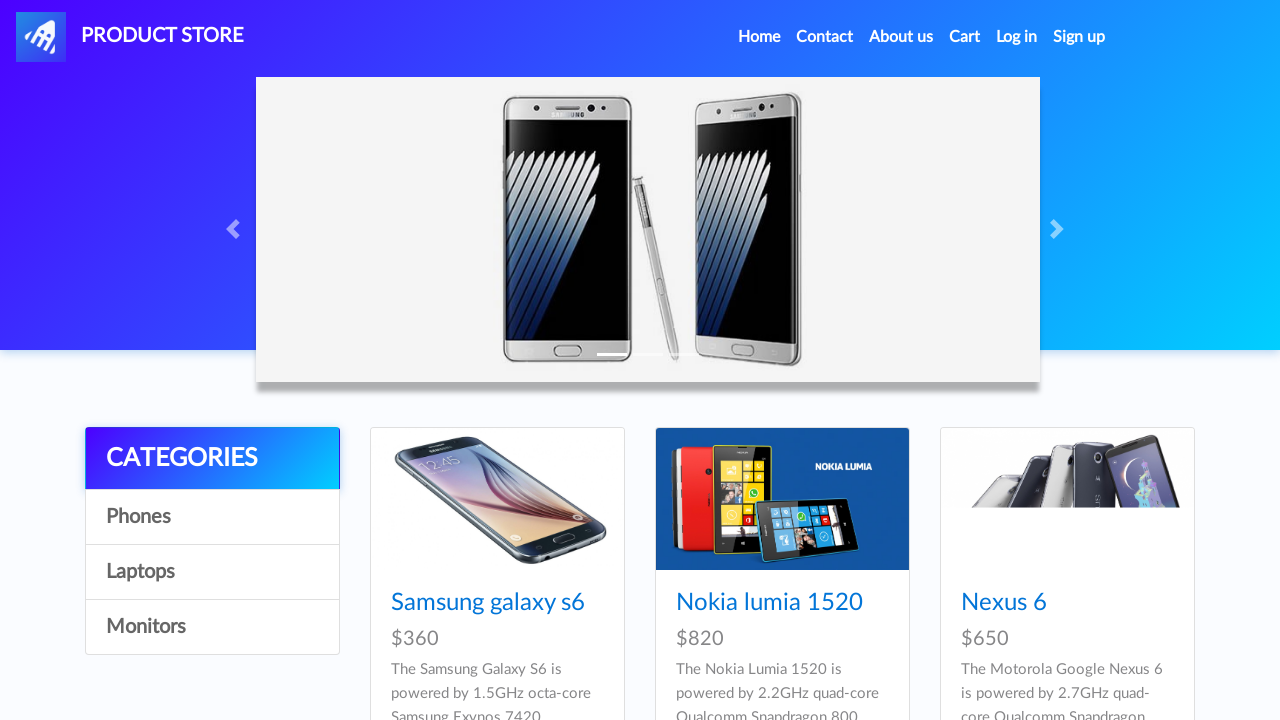

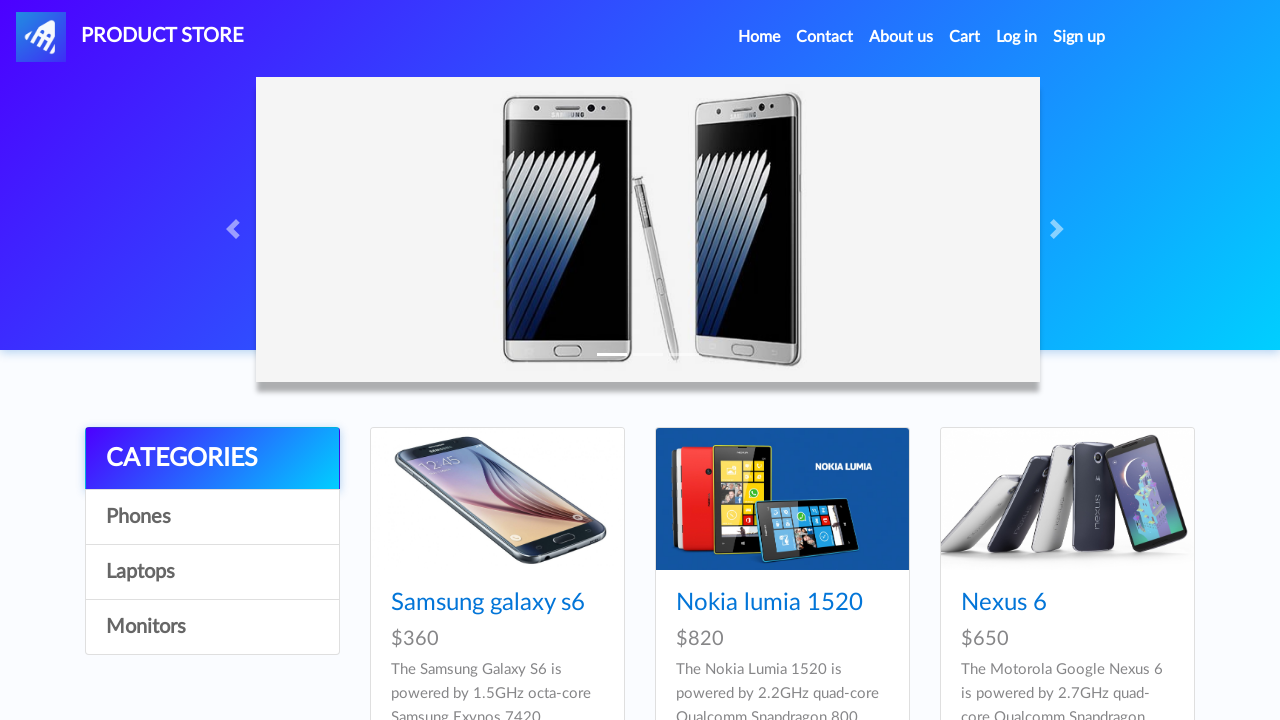